Performs right-click context menu and double-click actions on elements

Starting URL: http://omayo.blogspot.com/

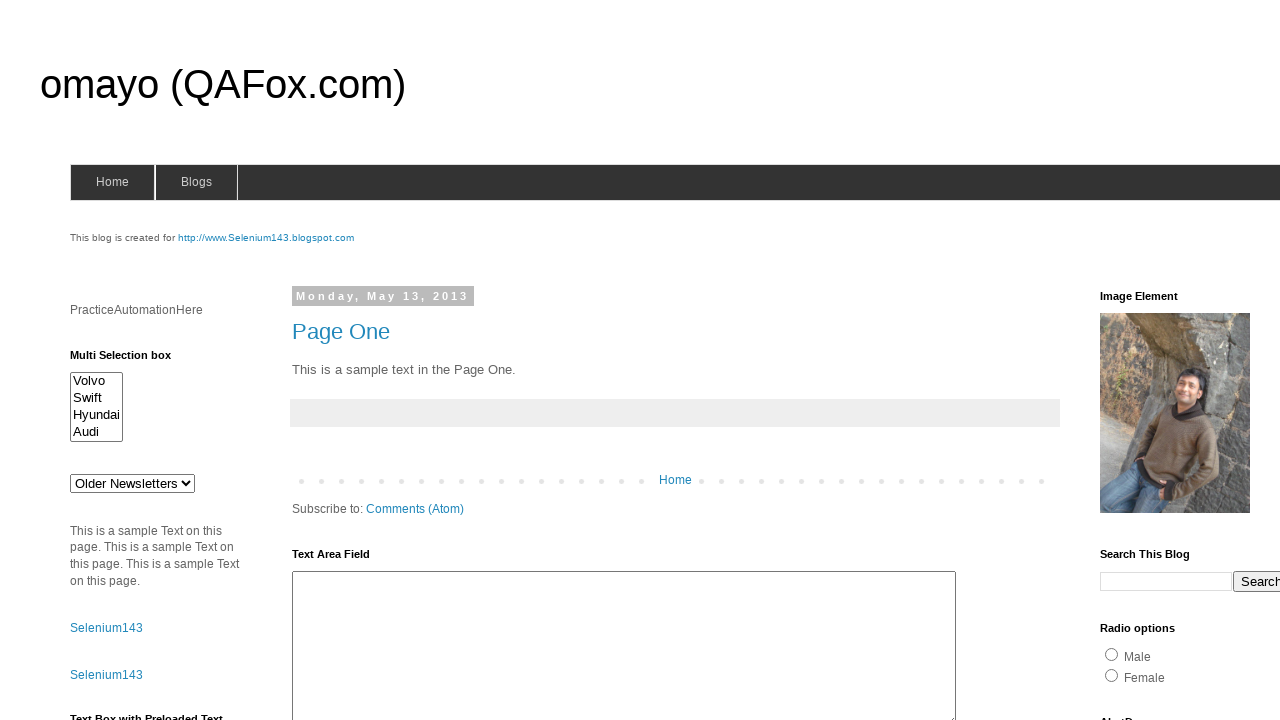

Right-clicked on search box to open context menu at (1166, 581) on input[name='q']
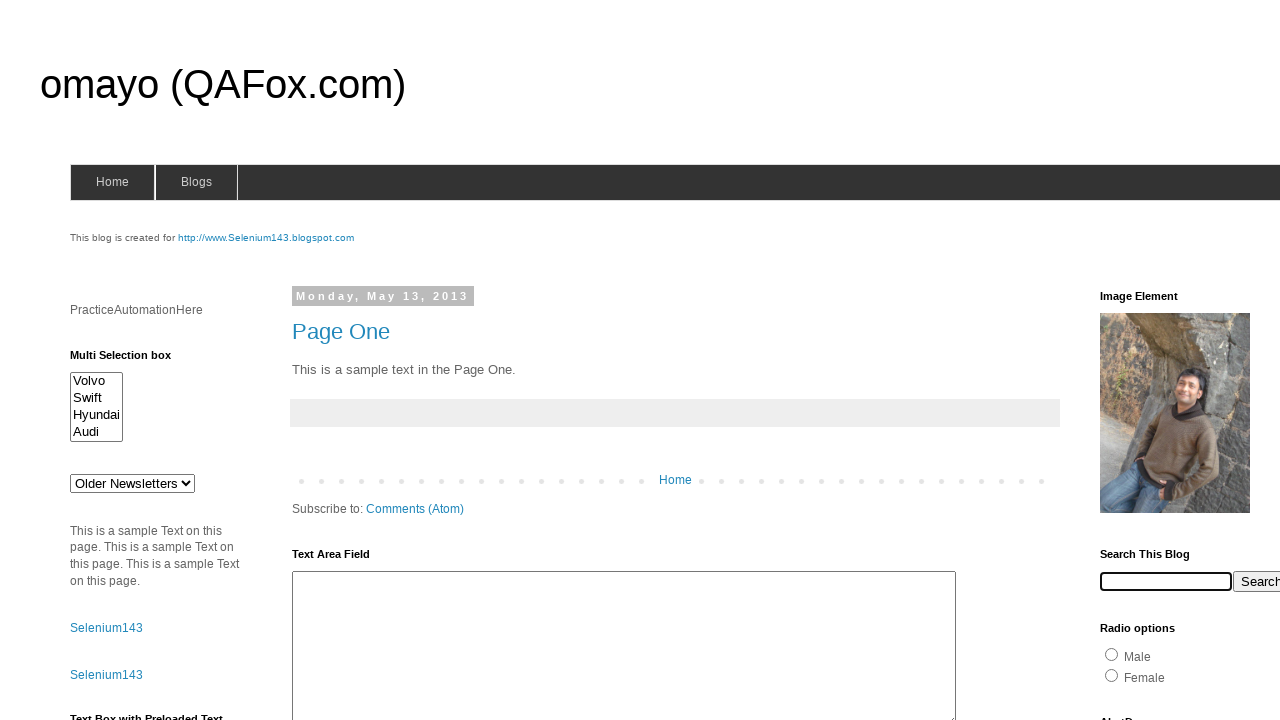

Double-clicked on test element at (1185, 361) on #testdoubleclick
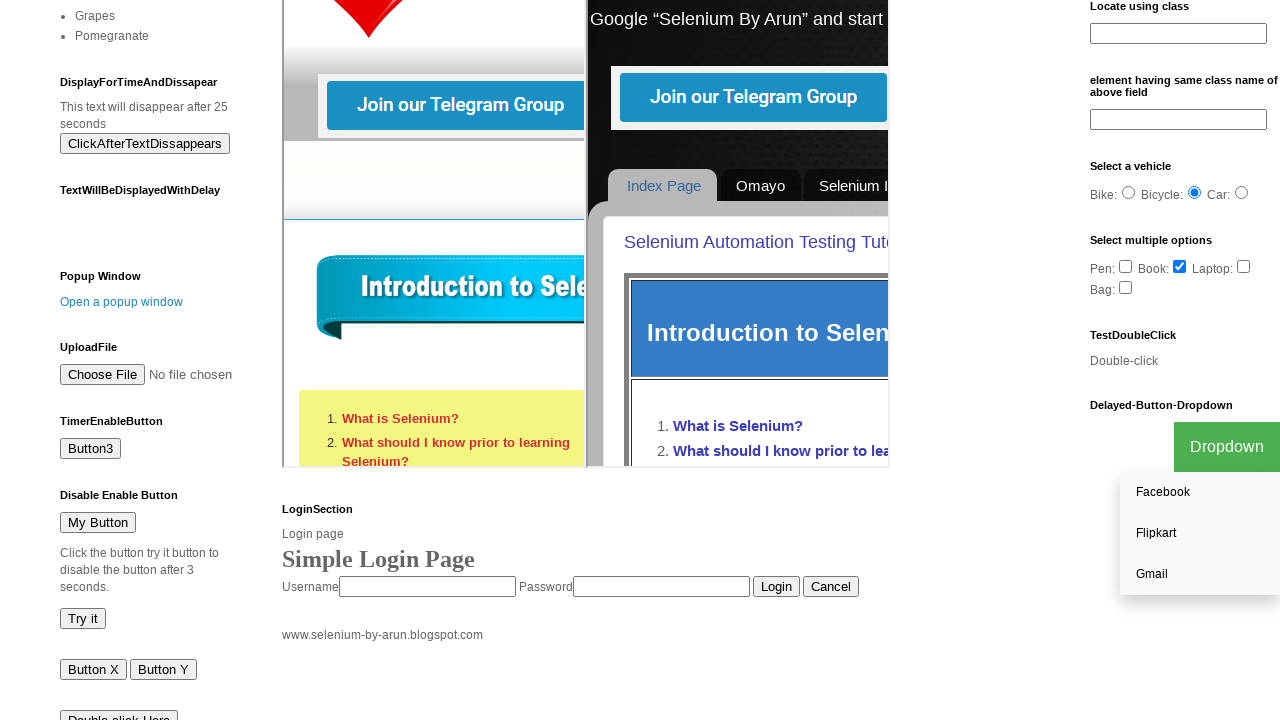

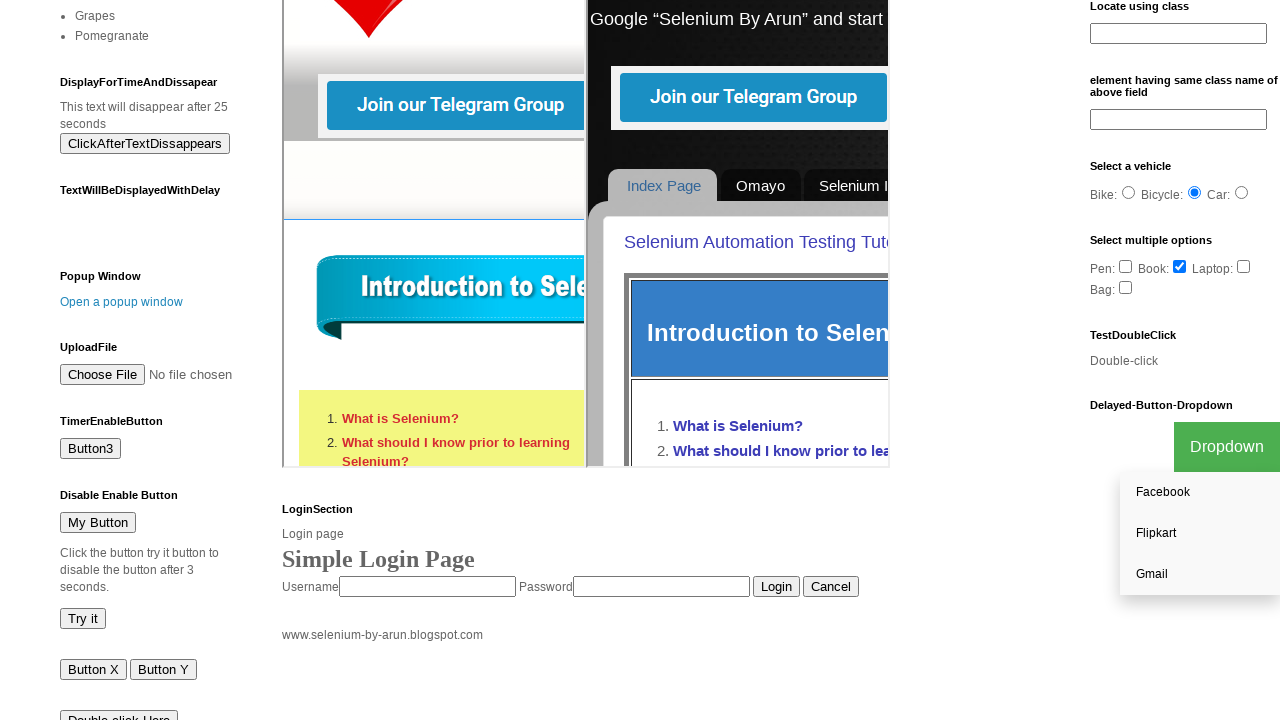